Tests clicking on a color input element on the Selenium test inputs page.

Starting URL: https://www.selenium.dev/selenium/web/inputs.html

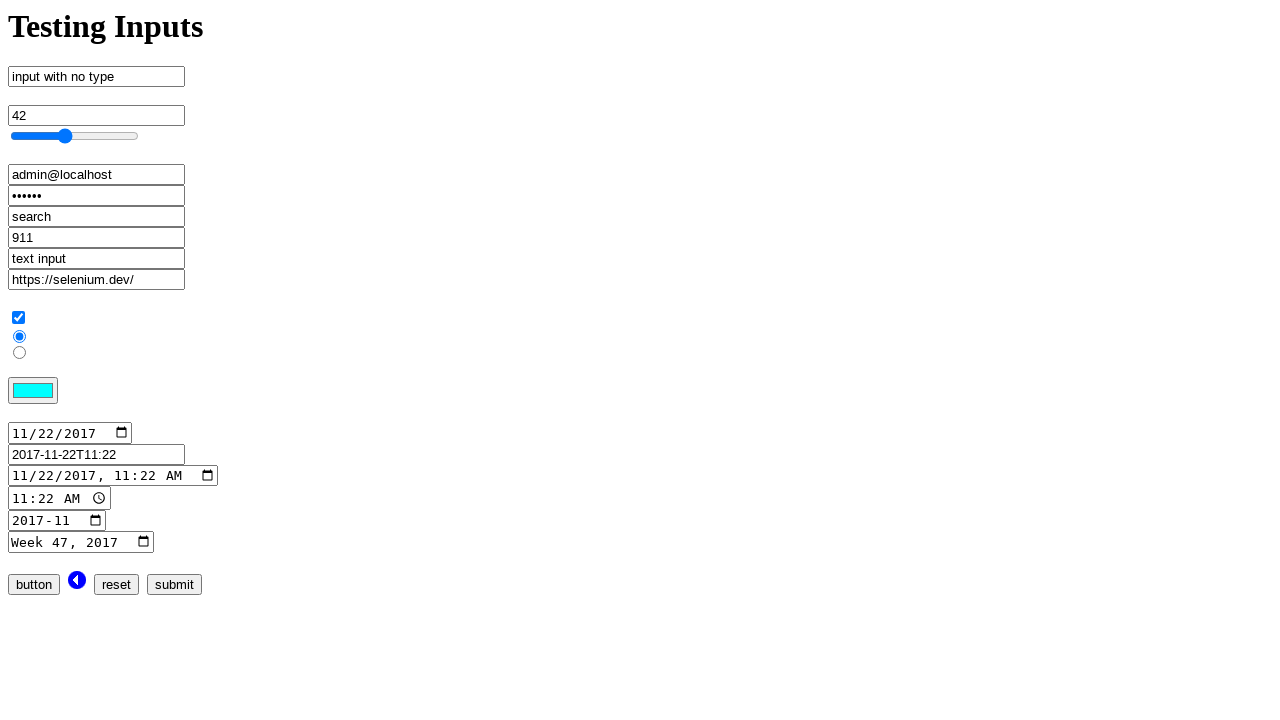

Clicked on the color input element at (33, 391) on input[name='color_input']
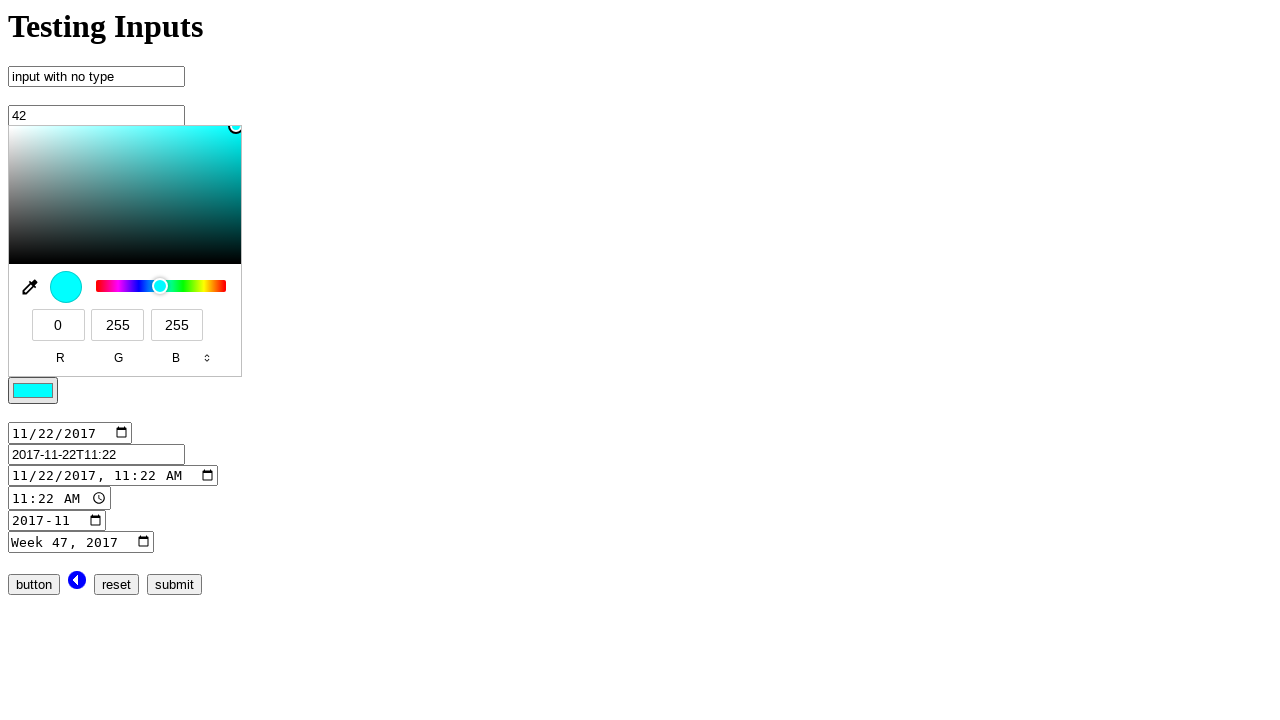

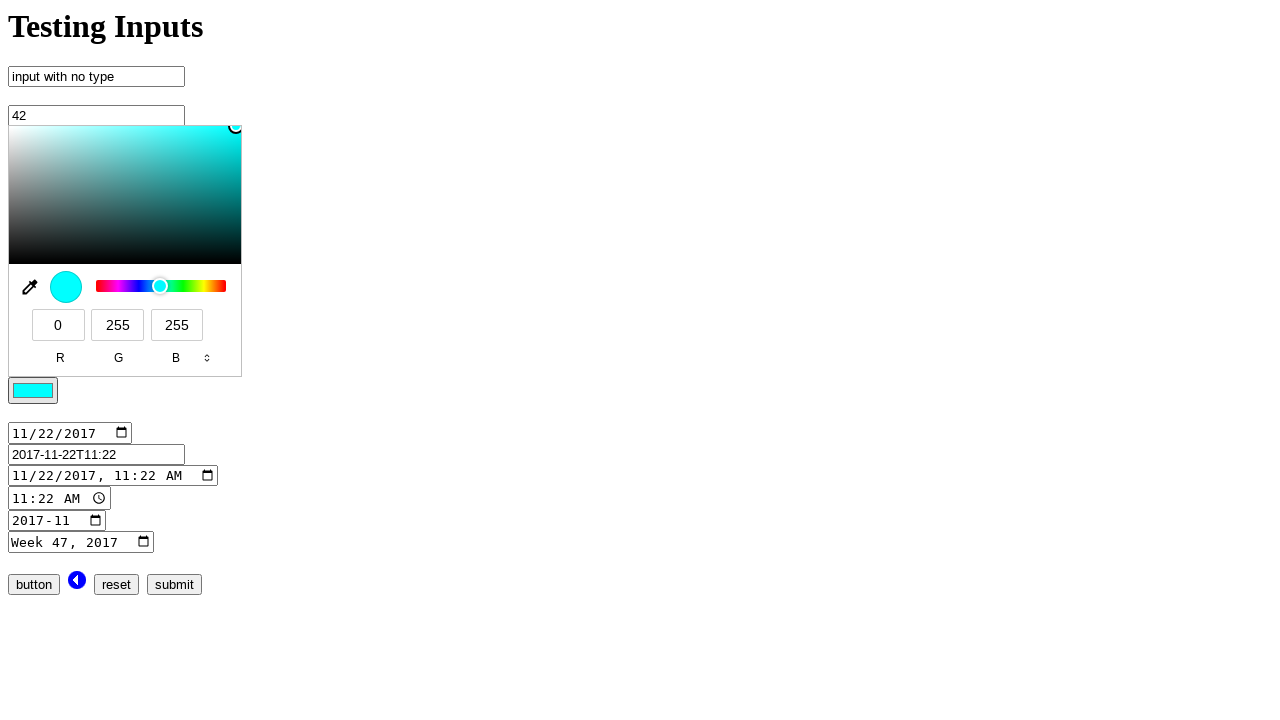